Navigates to the LambdaTest Data List Filter demo page to verify the page loads successfully.

Starting URL: https://www.lambdatest.com/selenium-playground/data-list-filter-demo

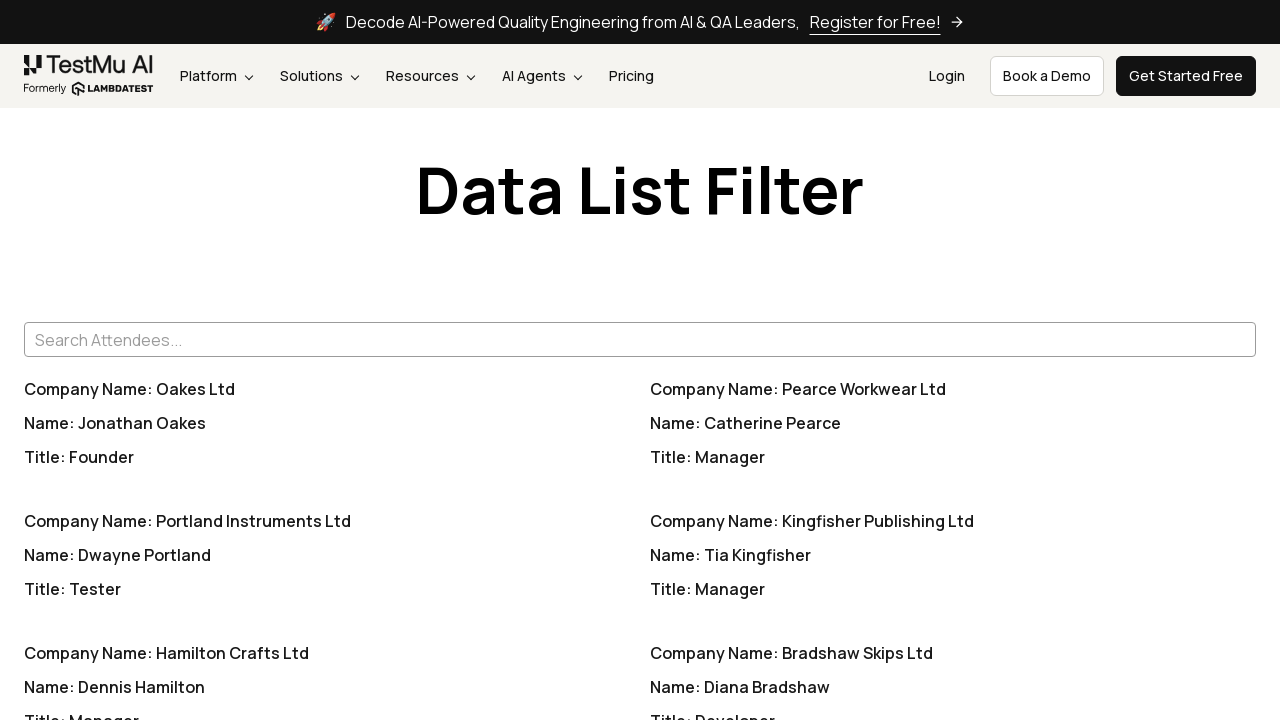

Navigated to LambdaTest Data List Filter demo page
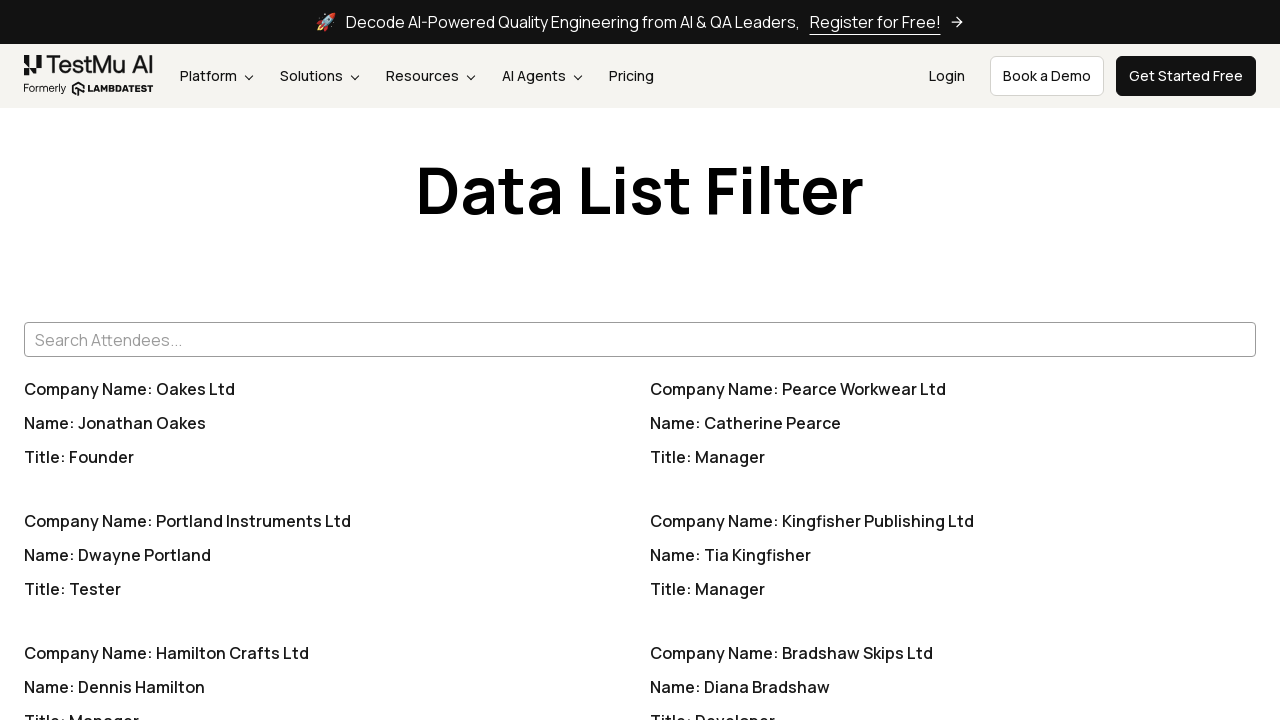

Page DOM content loaded successfully
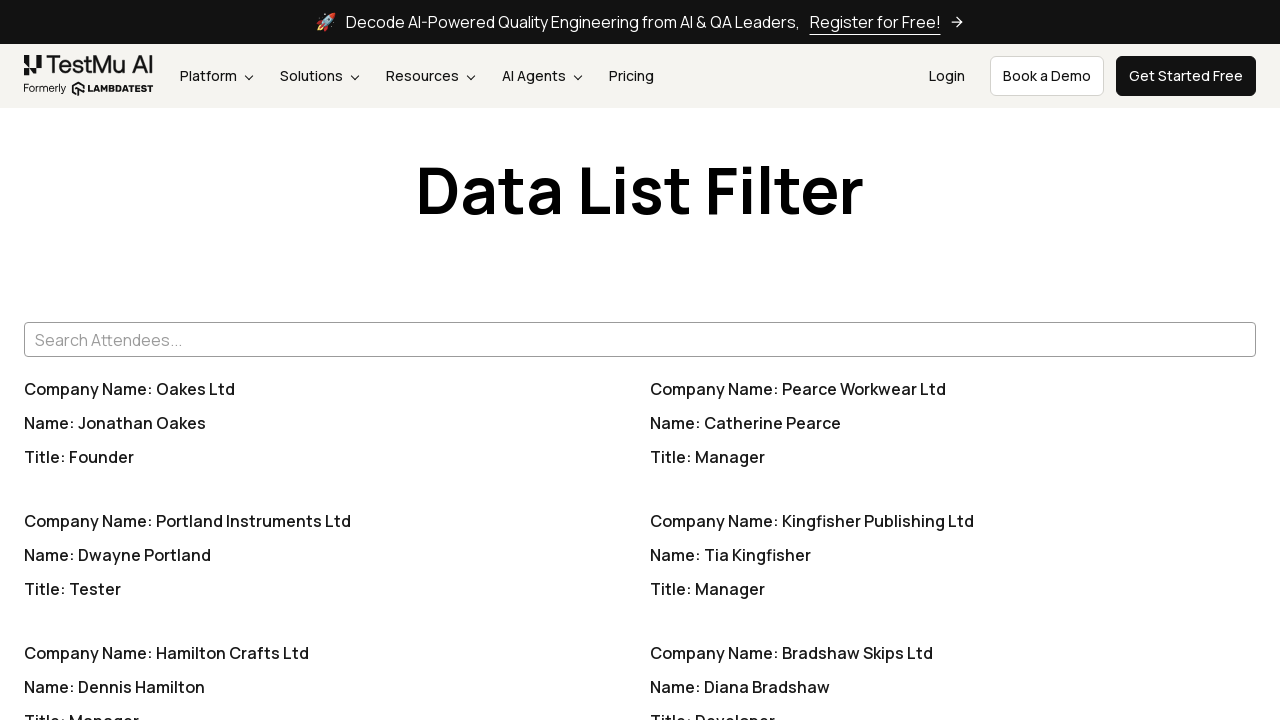

Data list filter search input element is present and visible
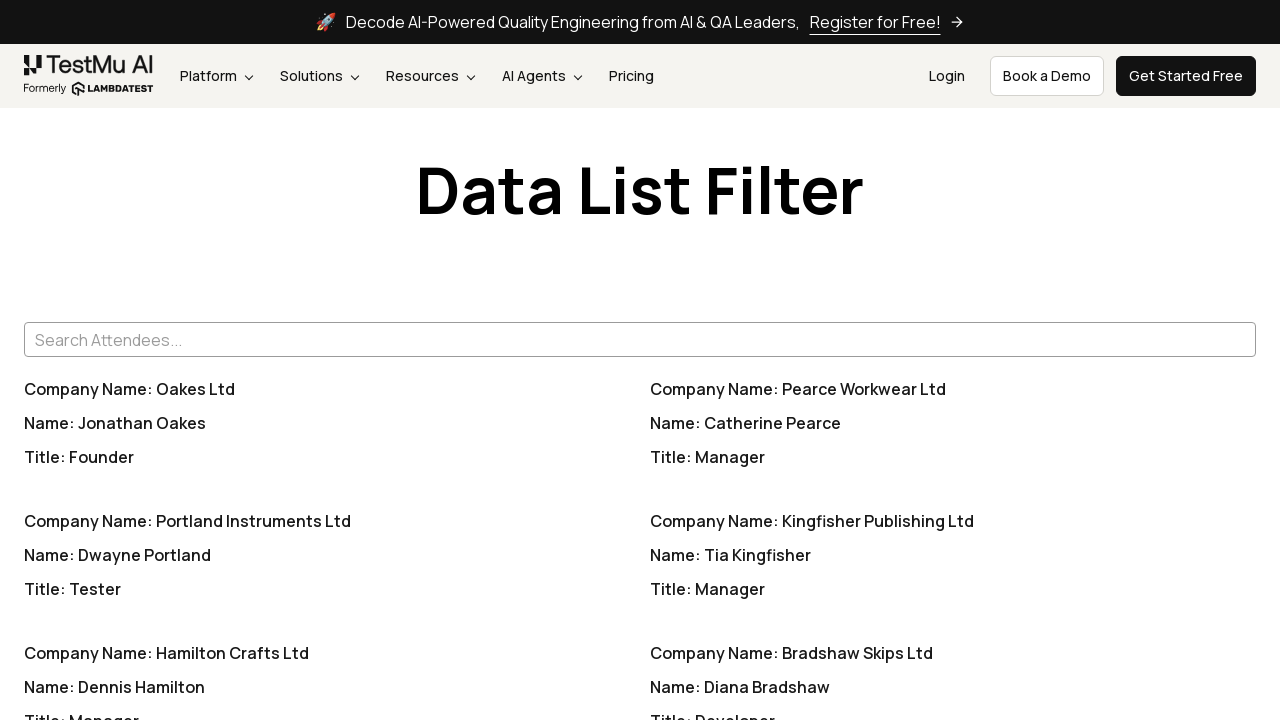

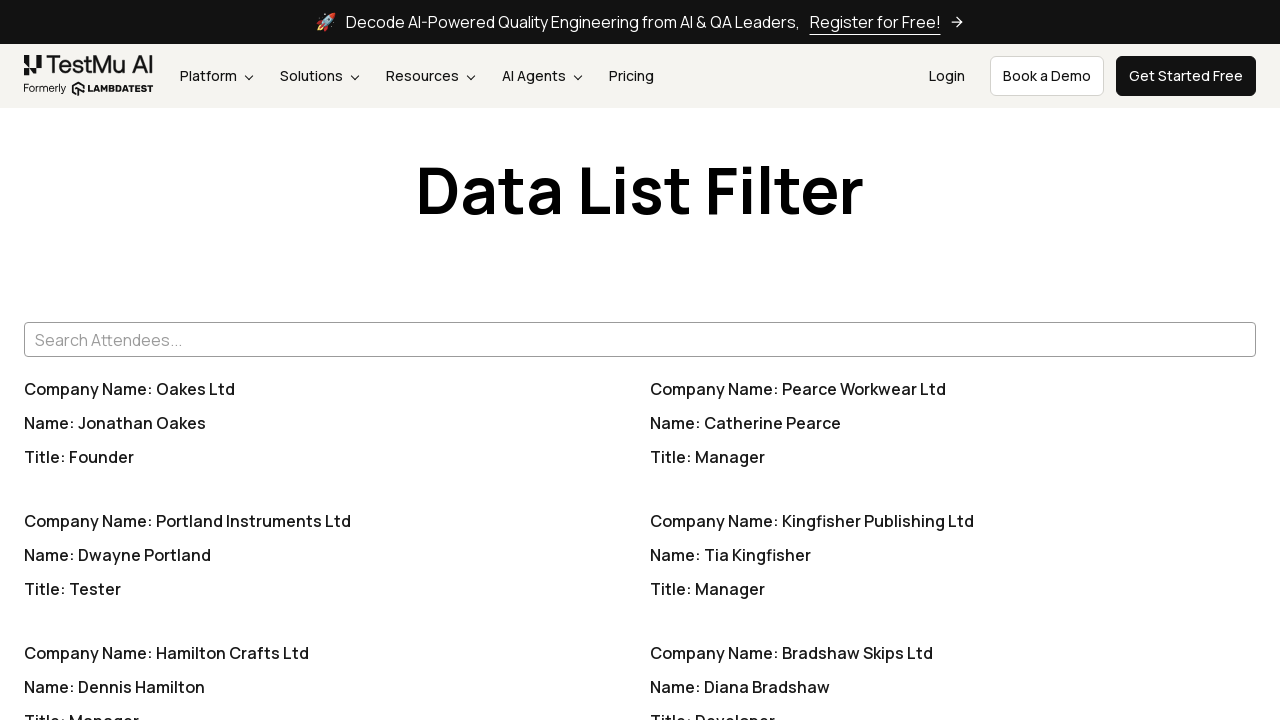